Adds two todo items and marks all as completed using the toggle-all button

Starting URL: https://todomvc.com/

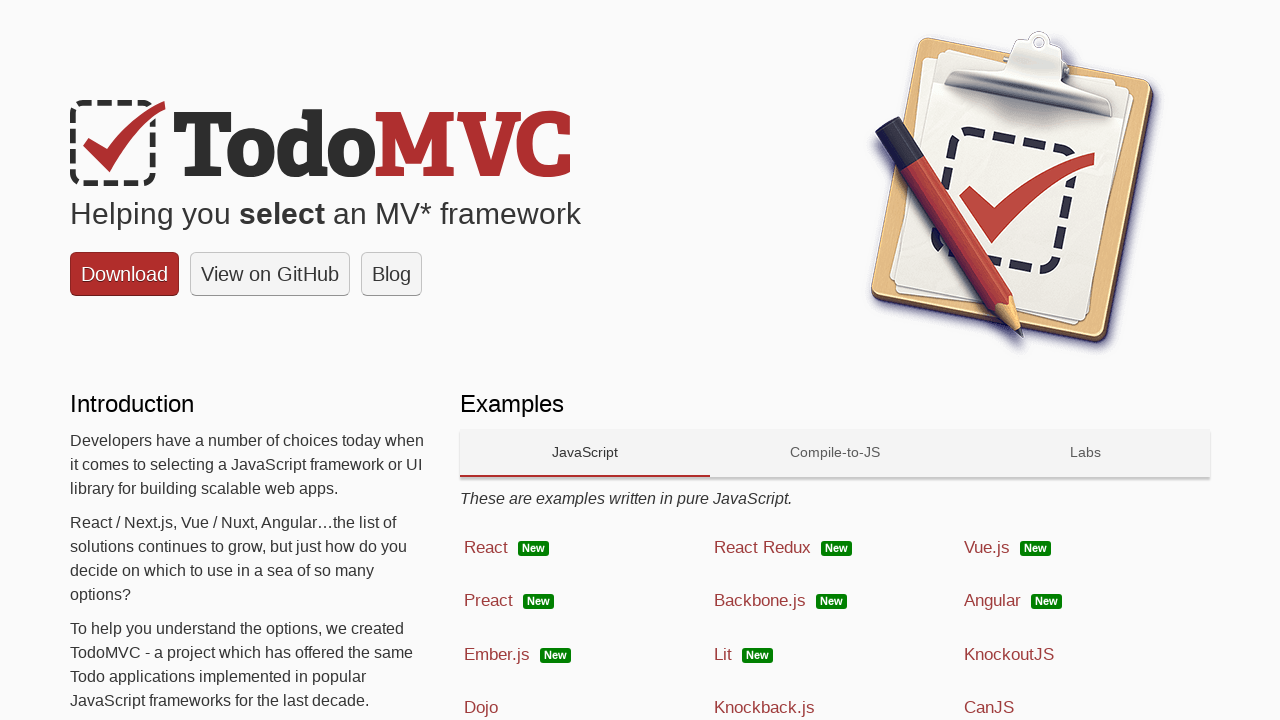

Clicked link to navigate to React framework at (585, 548) on a[href='examples/react/dist/']
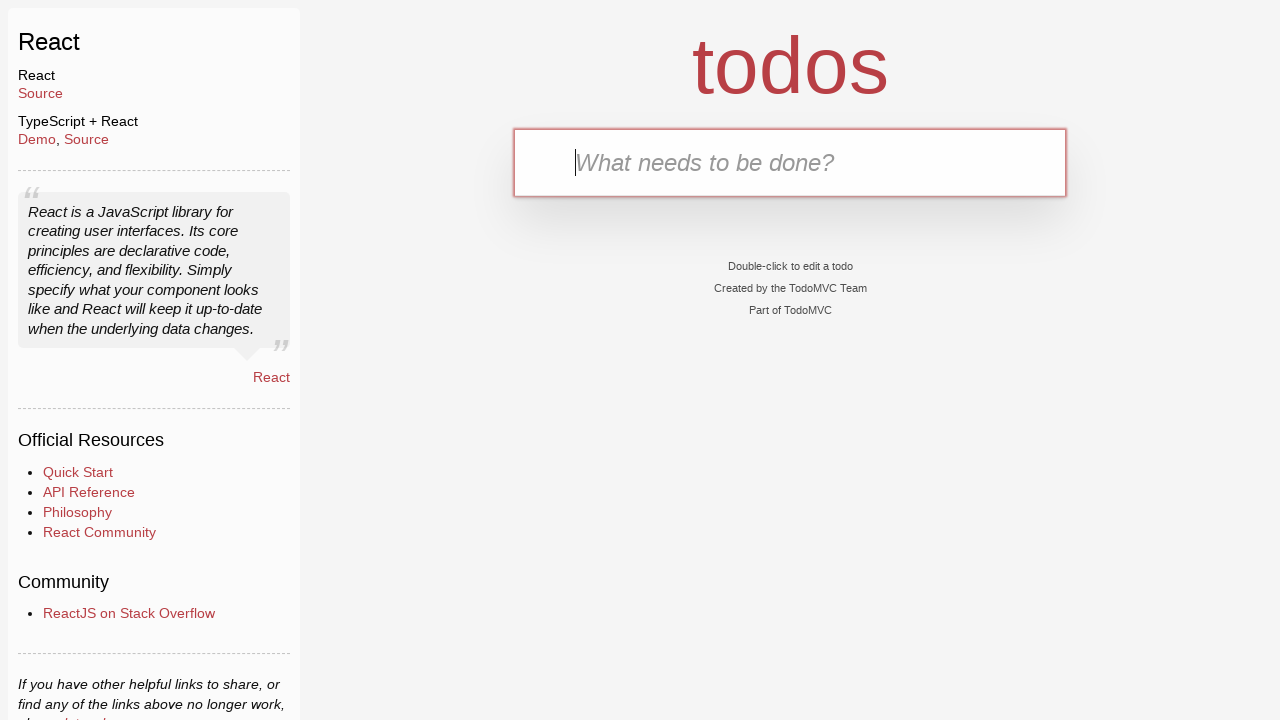

Clicked todo input field at (790, 162) on #todo-input
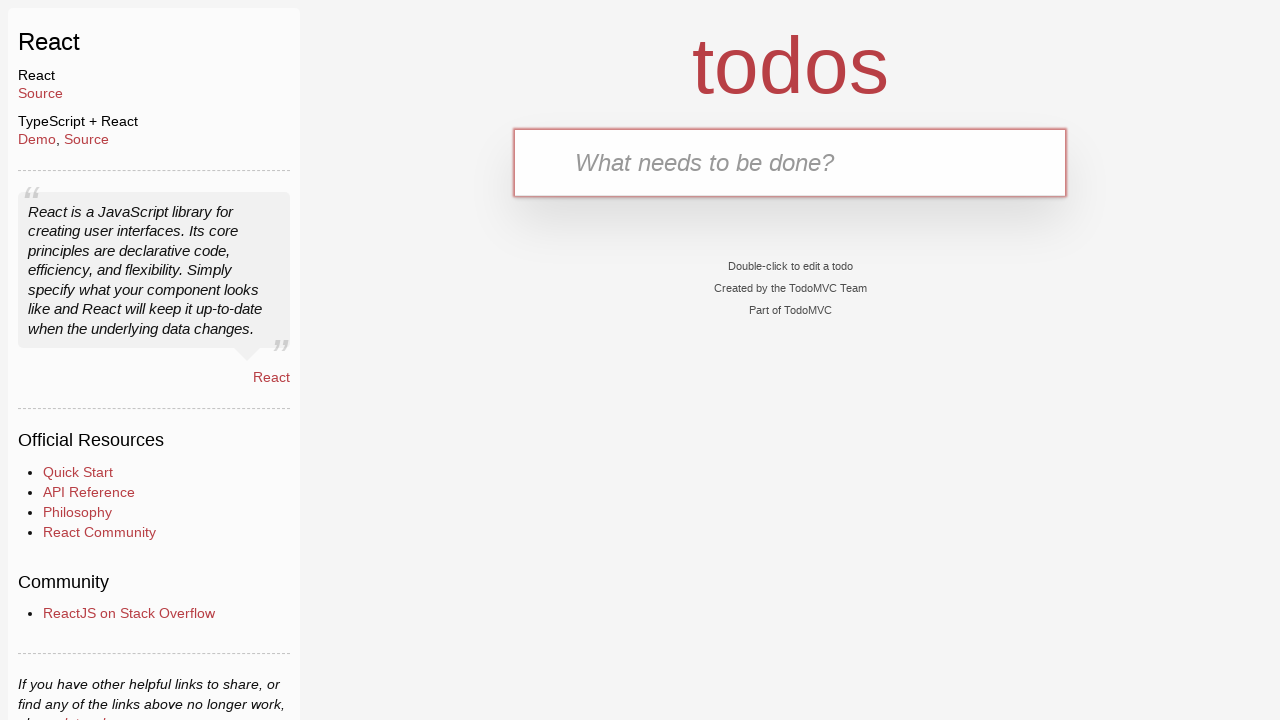

Filled todo input with 'Walk the dog' on #todo-input
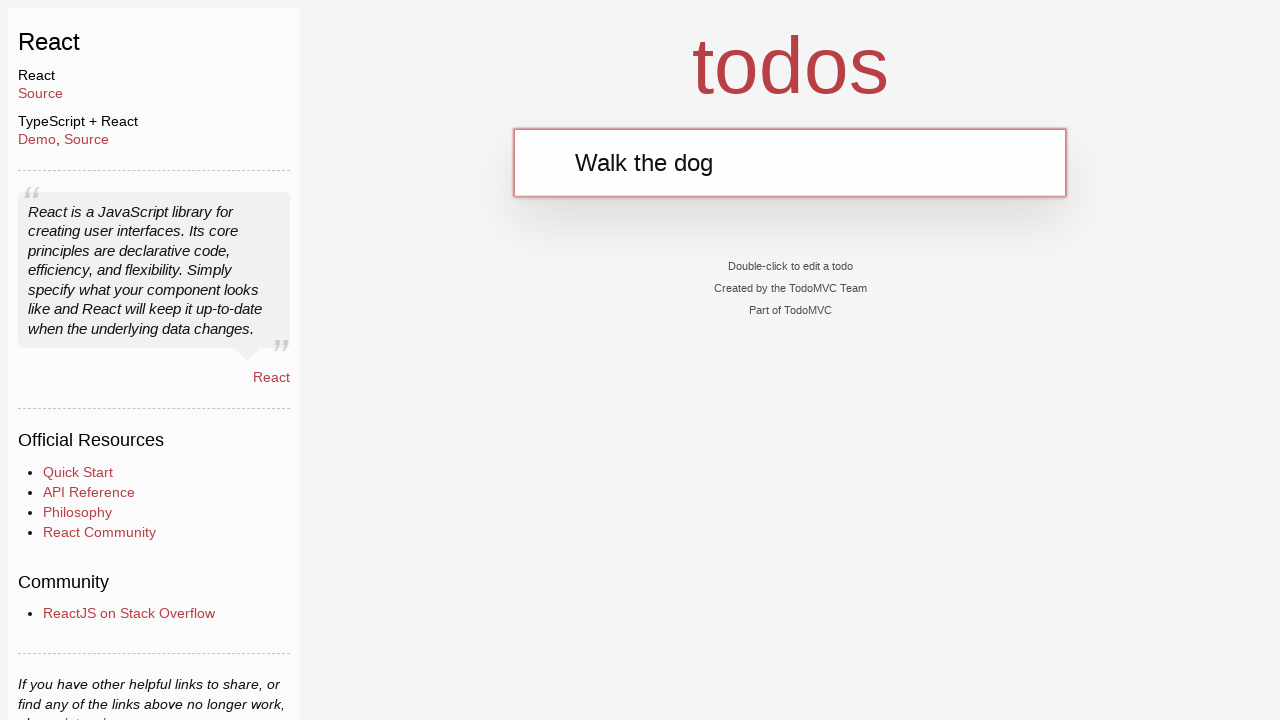

Pressed Enter to add first todo item on #todo-input
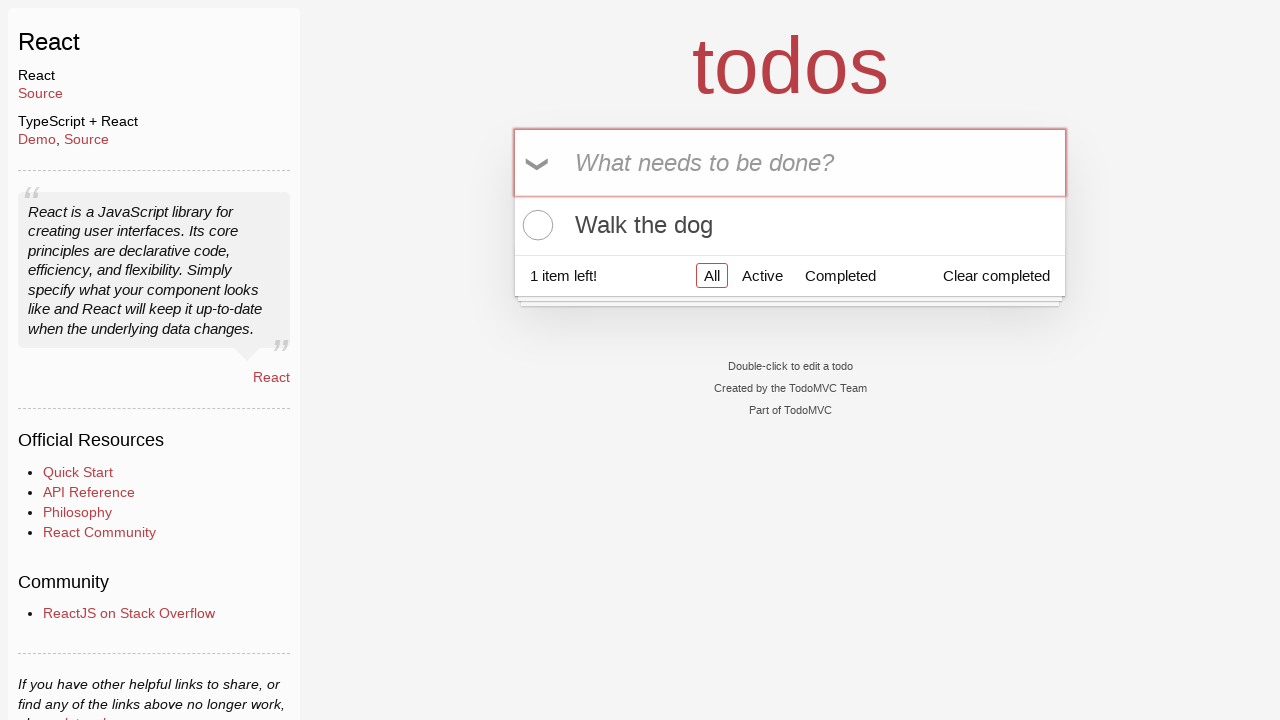

Filled todo input with 'Watch the movie' on #todo-input
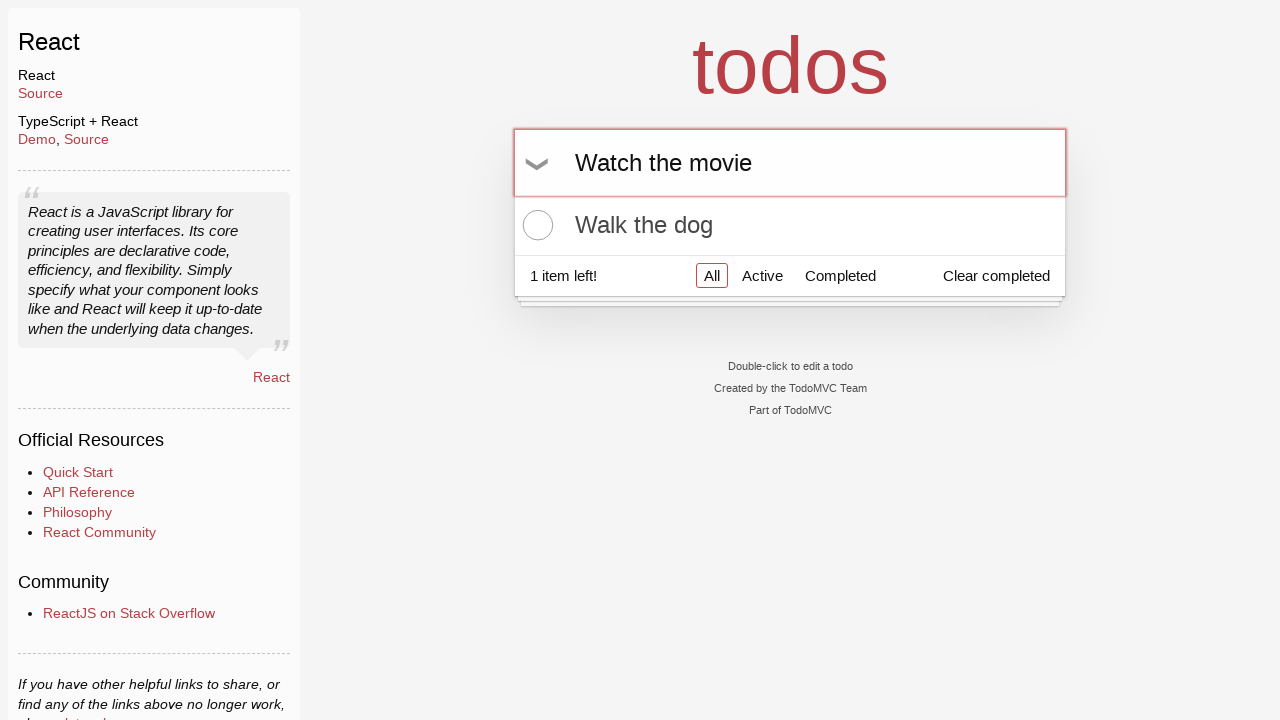

Pressed Enter to add second todo item on #todo-input
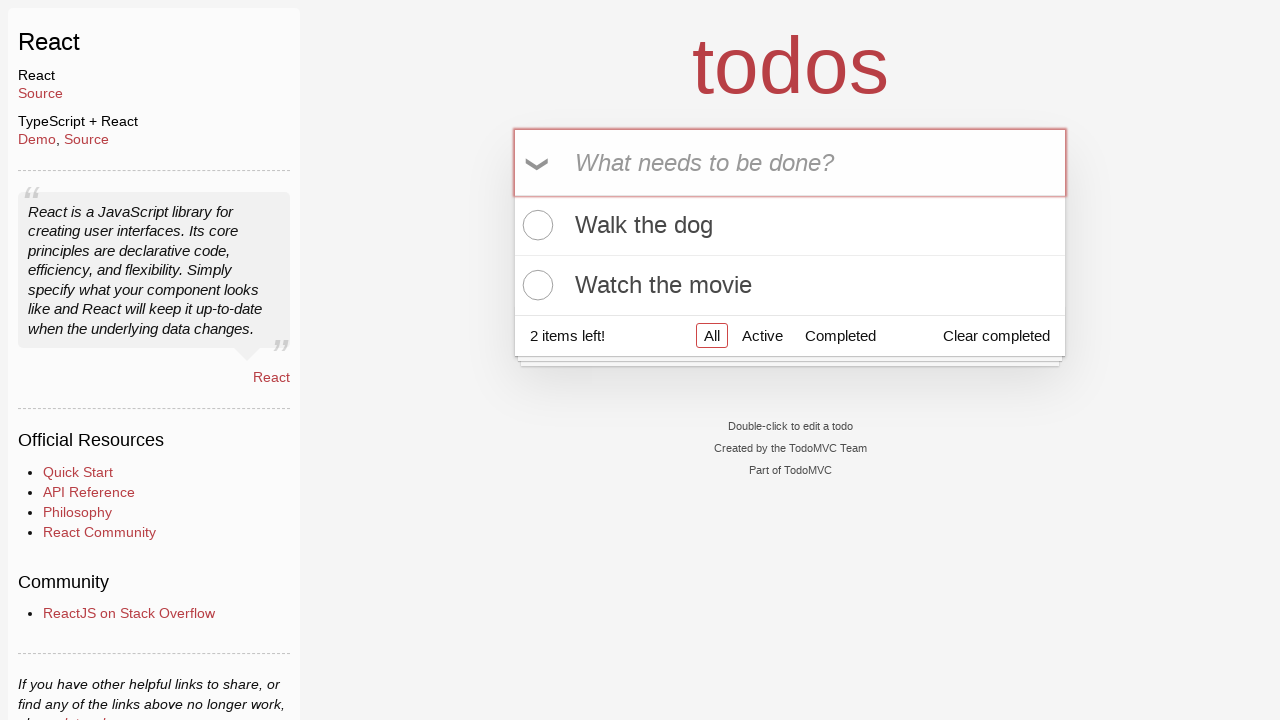

Clicked toggle-all button to mark all todos as completed at (539, 163) on .toggle-all
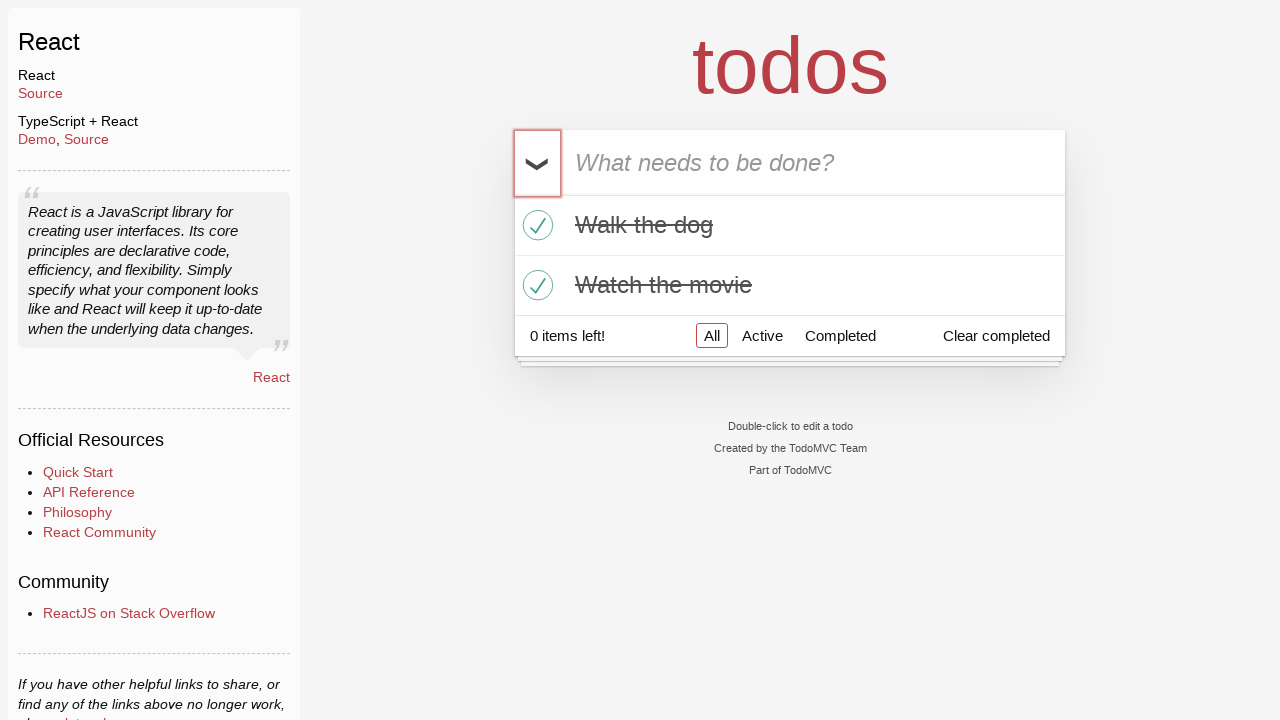

Located all completed todo items
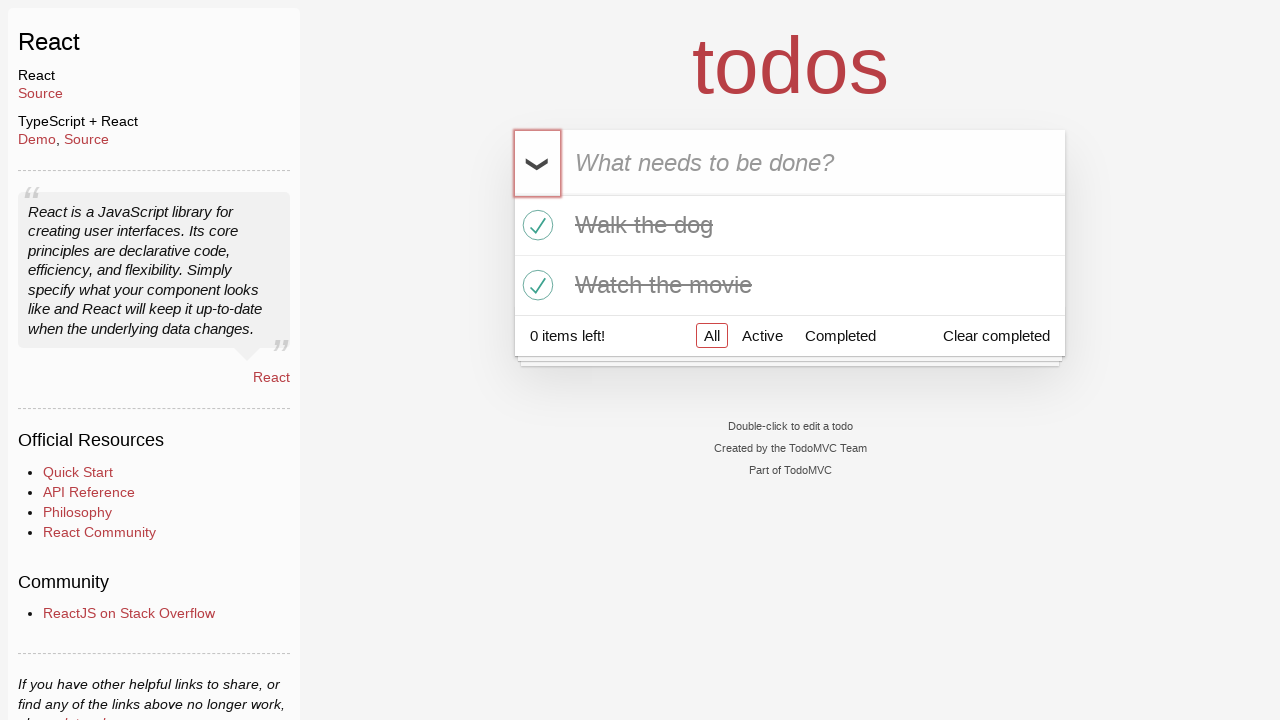

Verified that exactly 2 todo items are marked as completed
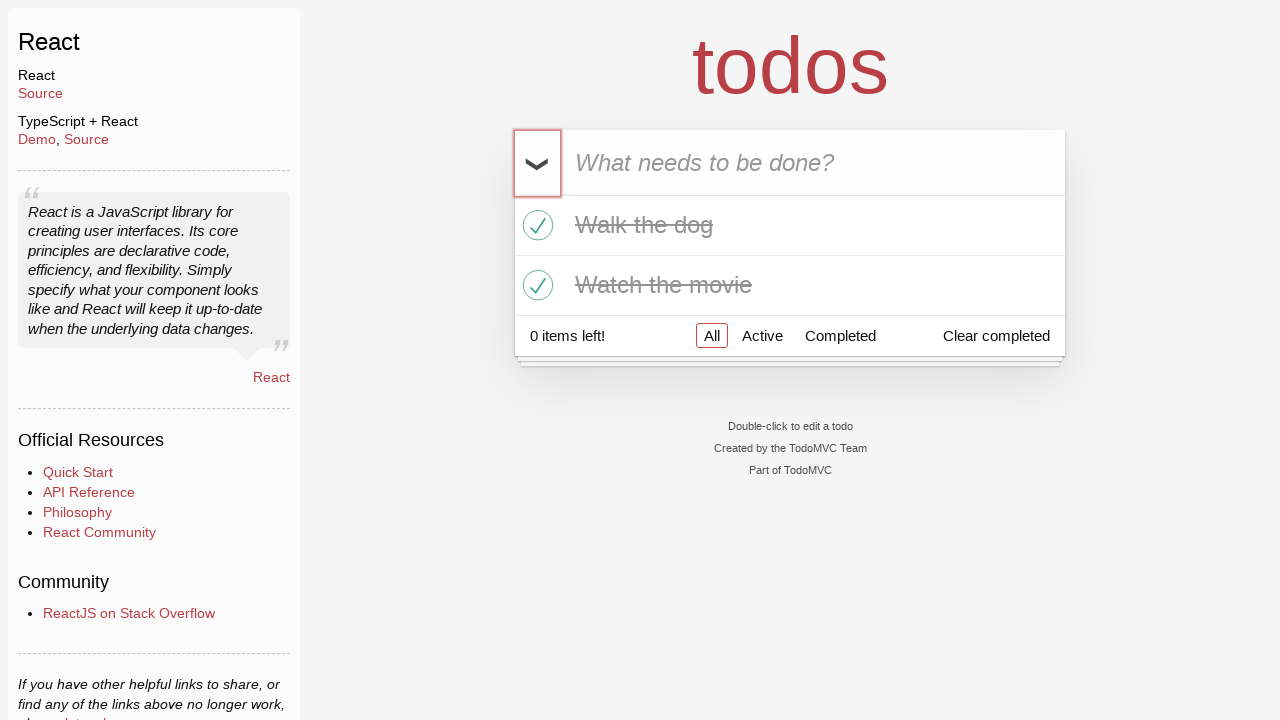

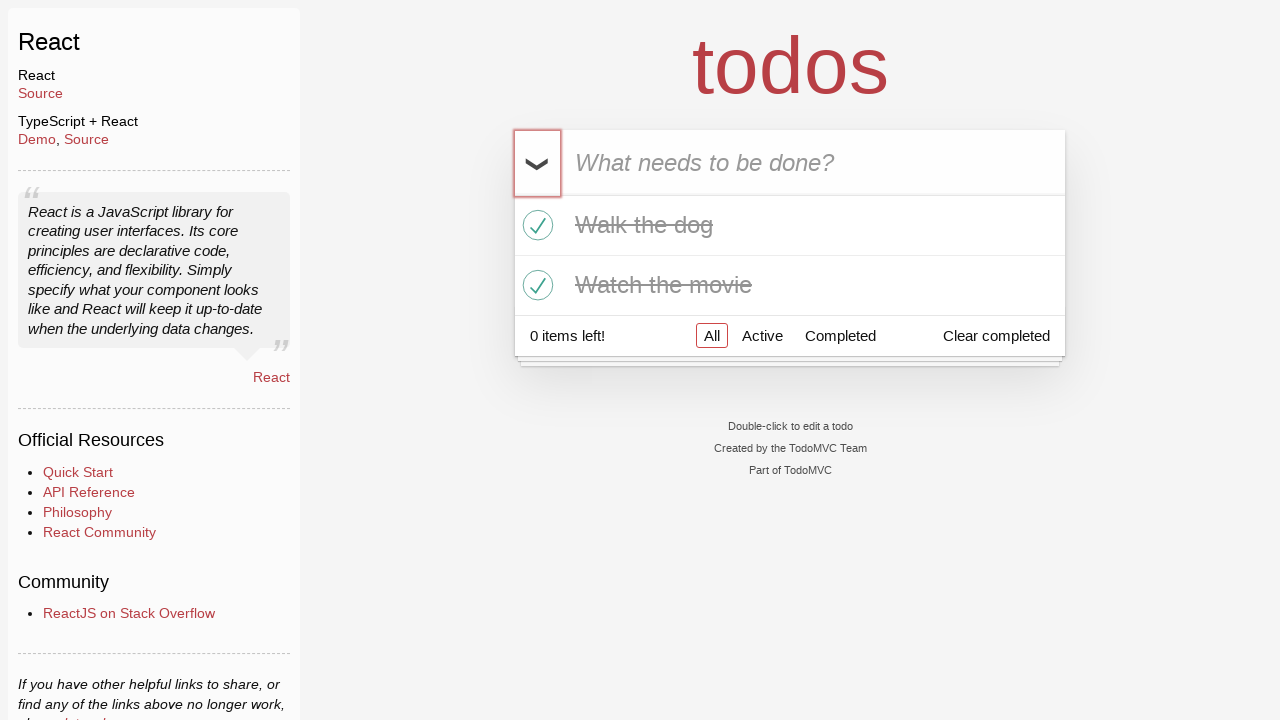